Tests a simple input field on a QA practice website by entering text, submitting with Enter key, and verifying the result text matches the input

Starting URL: https://www.qa-practice.com/elements/input/simple

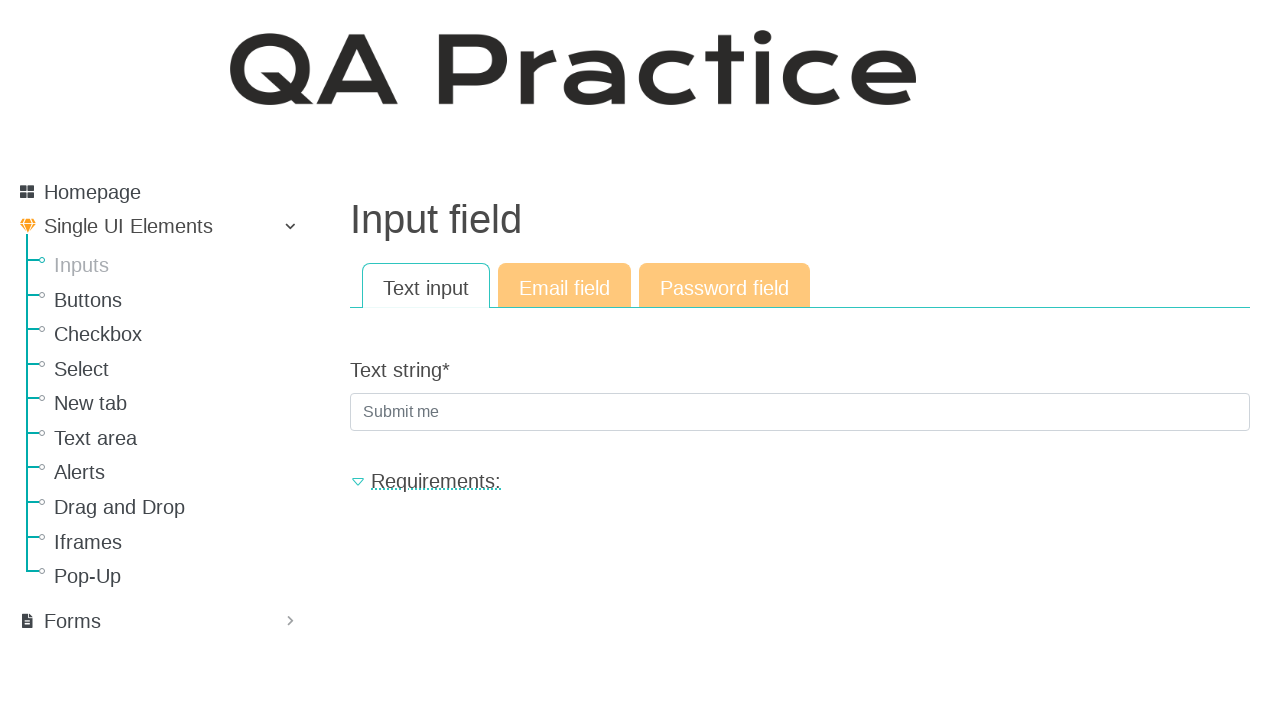

Filled text input field with 'ctoto' on #id_text_string
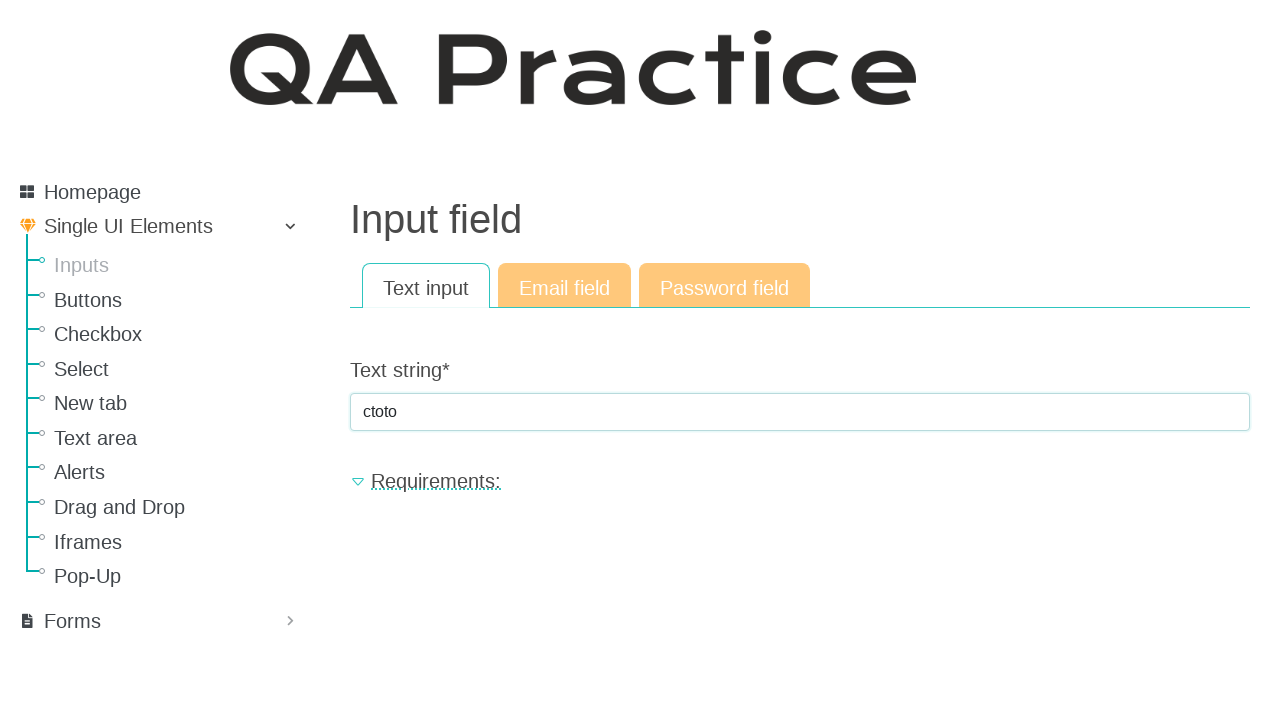

Pressed Enter key to submit the form on #id_text_string
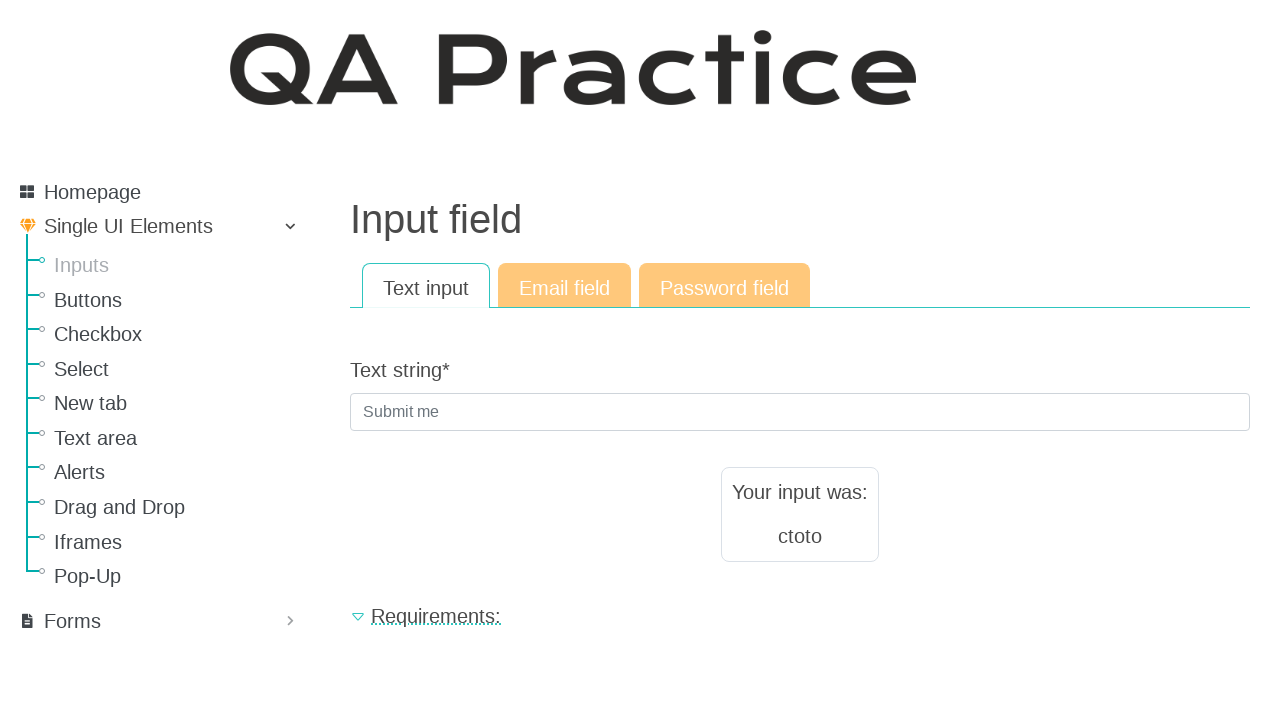

Result text element appeared on the page
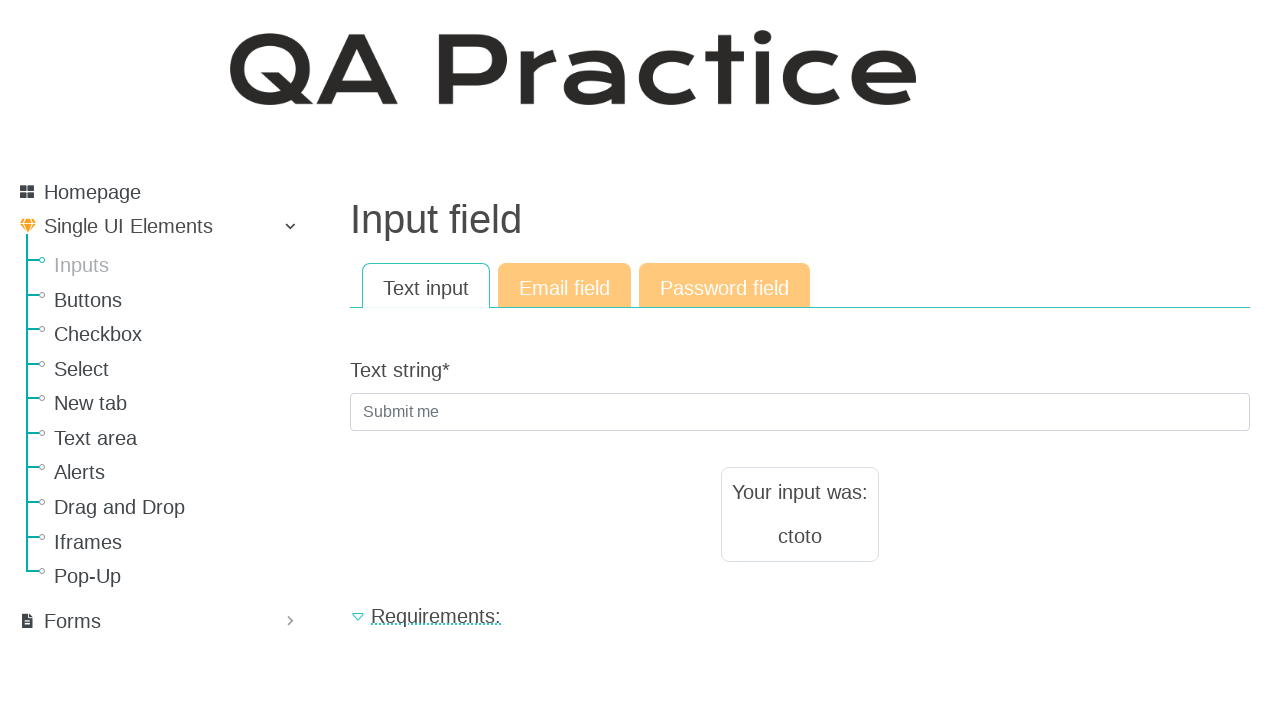

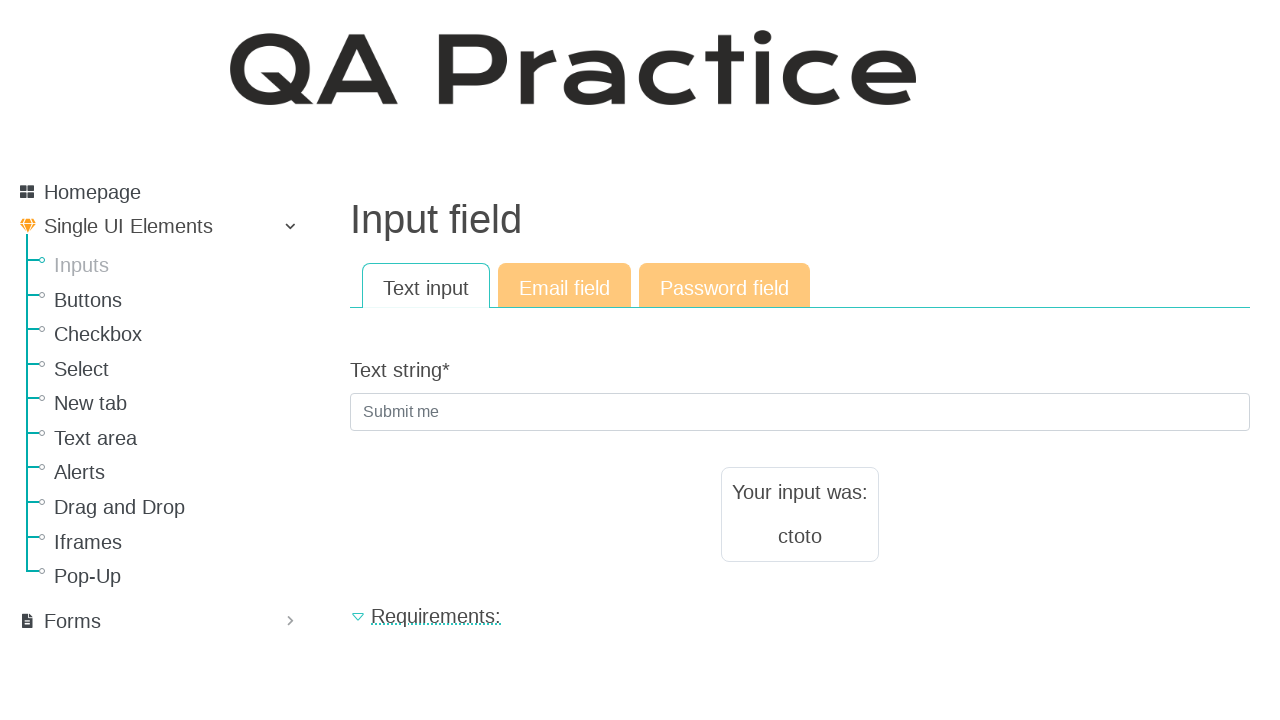